Navigates to cubari.moe and searches for an imgur link by entering it in the search field and pressing Enter

Starting URL: https://cubari.moe/

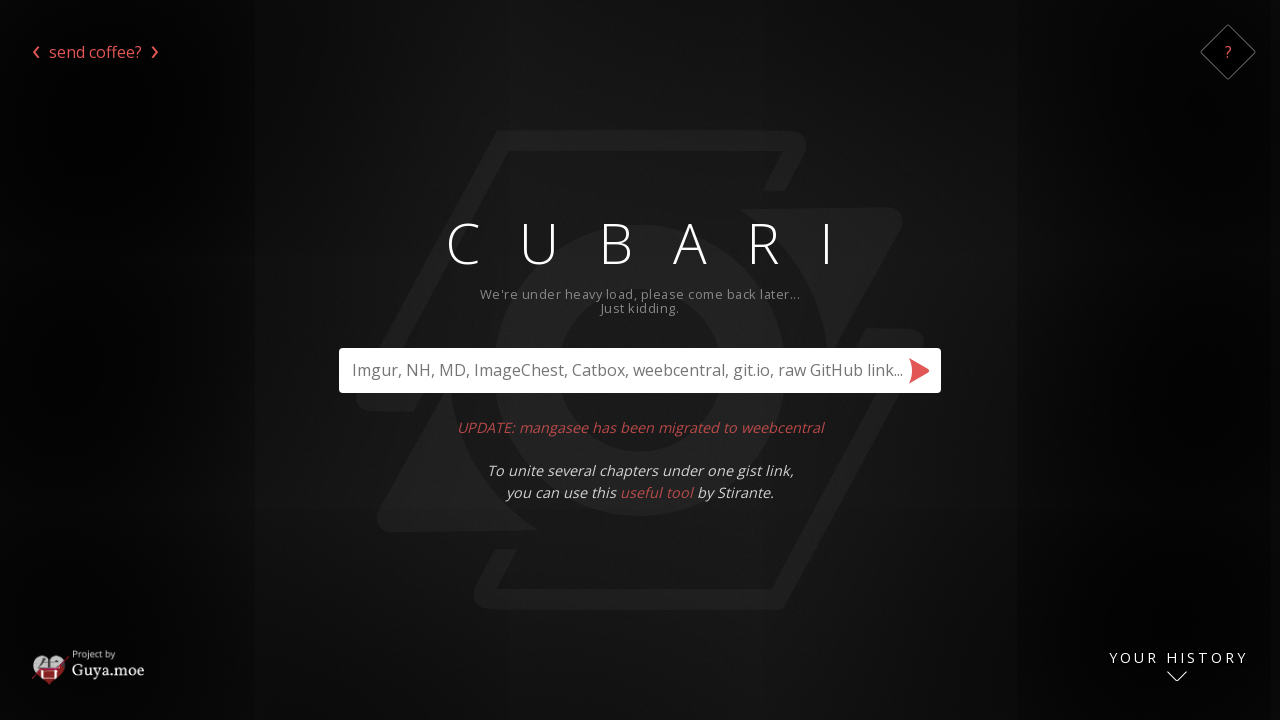

Filled search field with imgur link 'https://imgur.com/a/MBjAocc' on #search
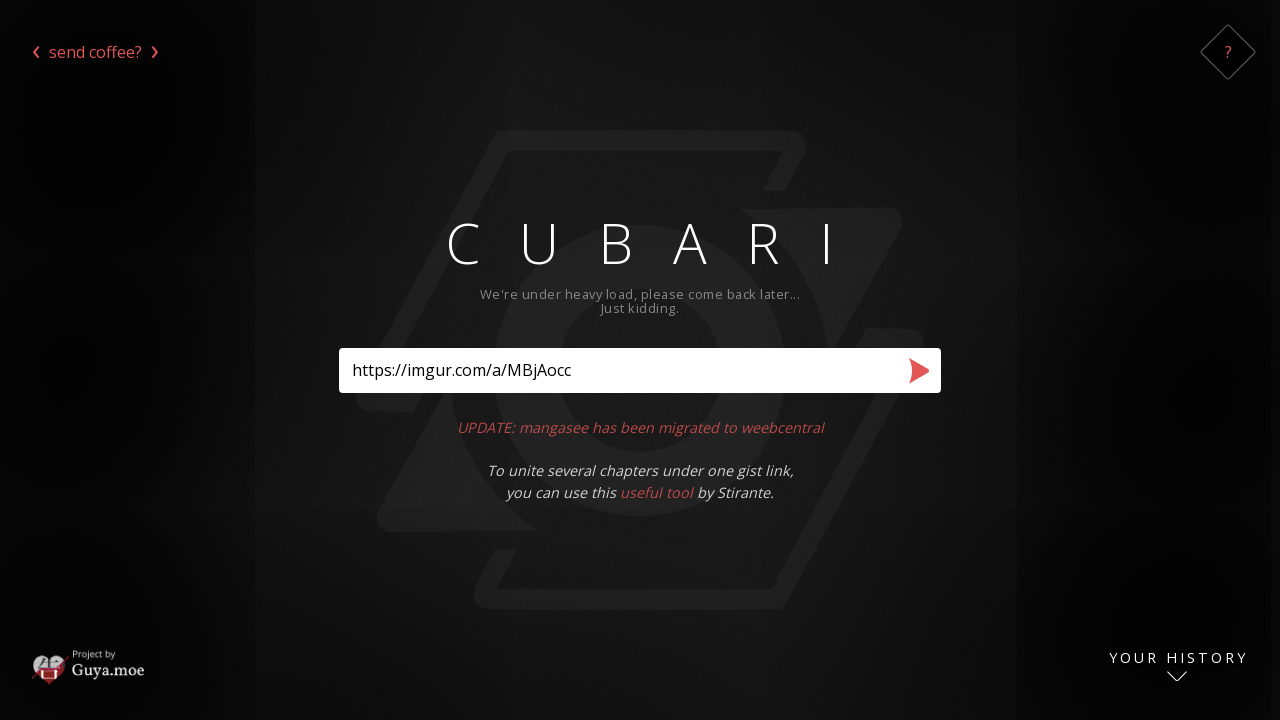

Pressed Enter to submit search on #search
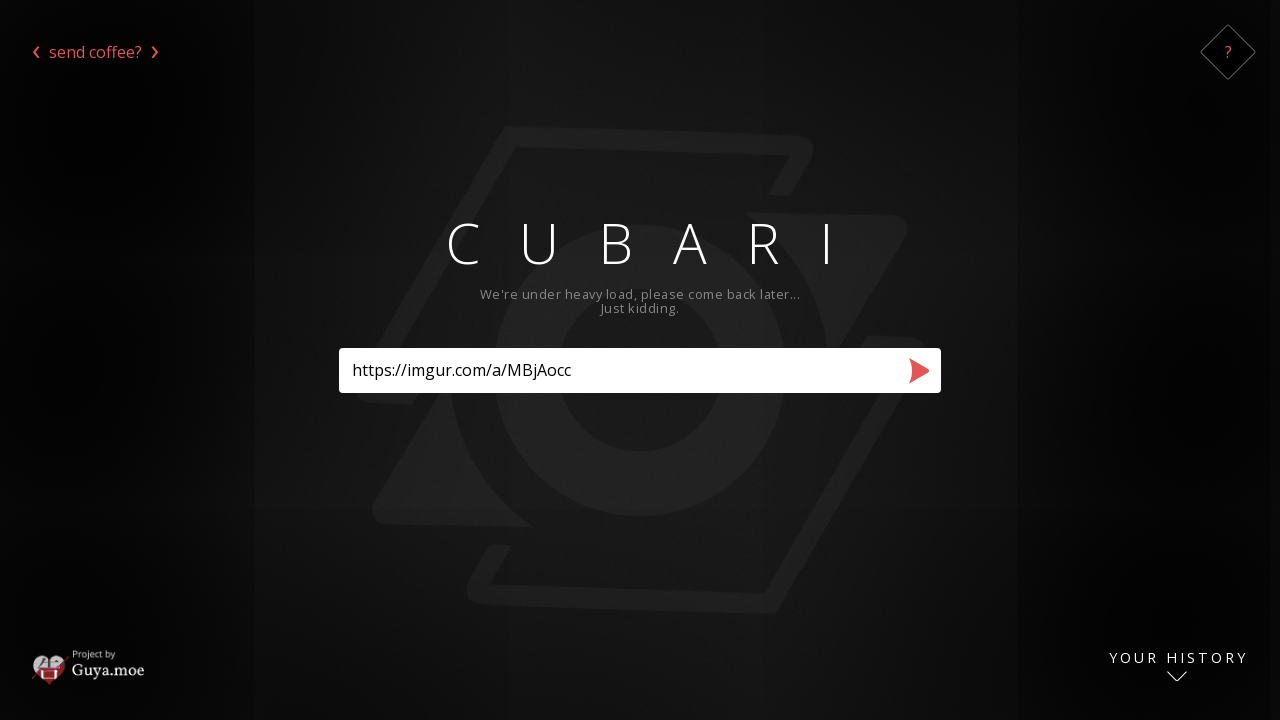

Waited for network to become idle after search submission
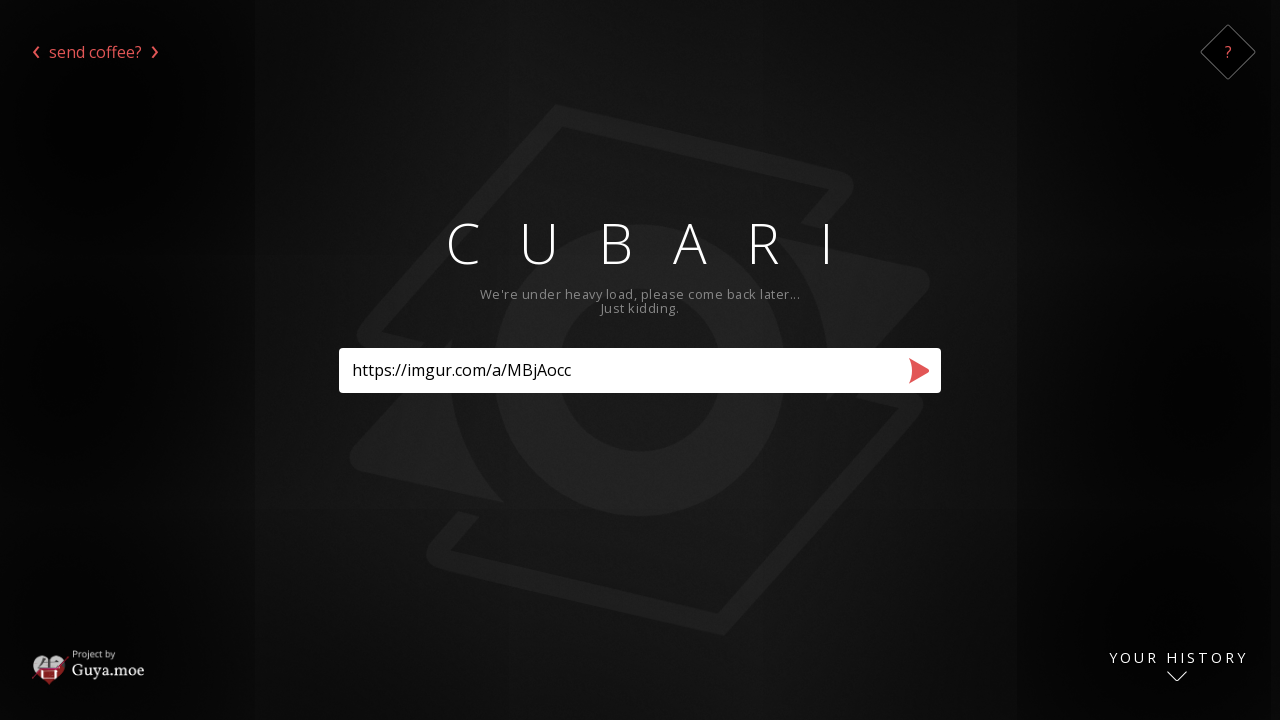

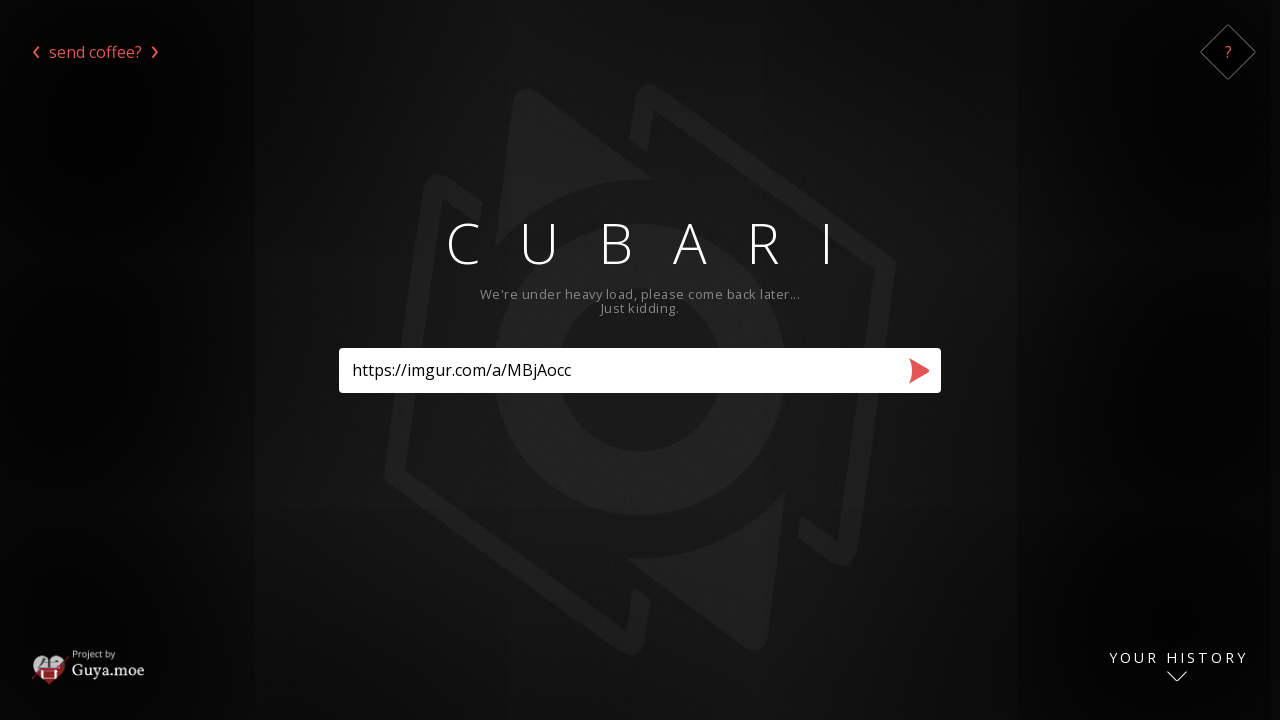